Tests the registration form by filling in username, password, and confirm password fields, then submitting the form.

Starting URL: https://practice.expandtesting.com/register

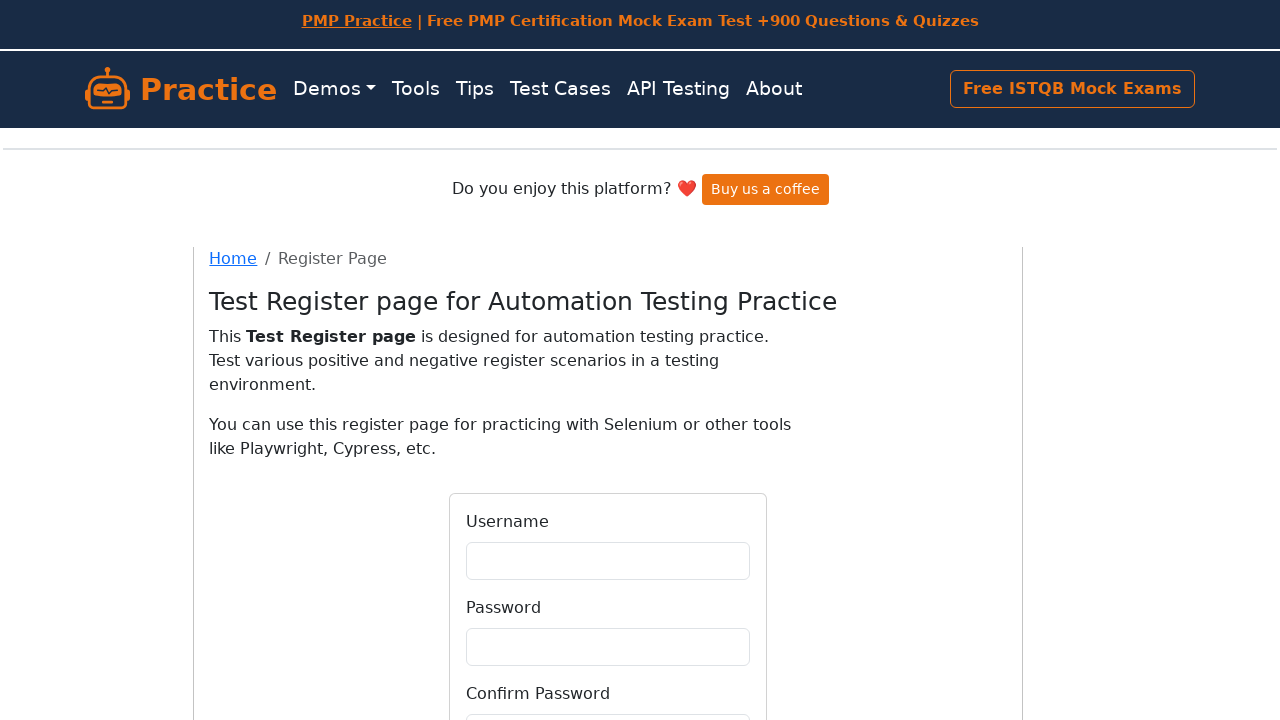

Filled username field with 'testuser2024' on #username
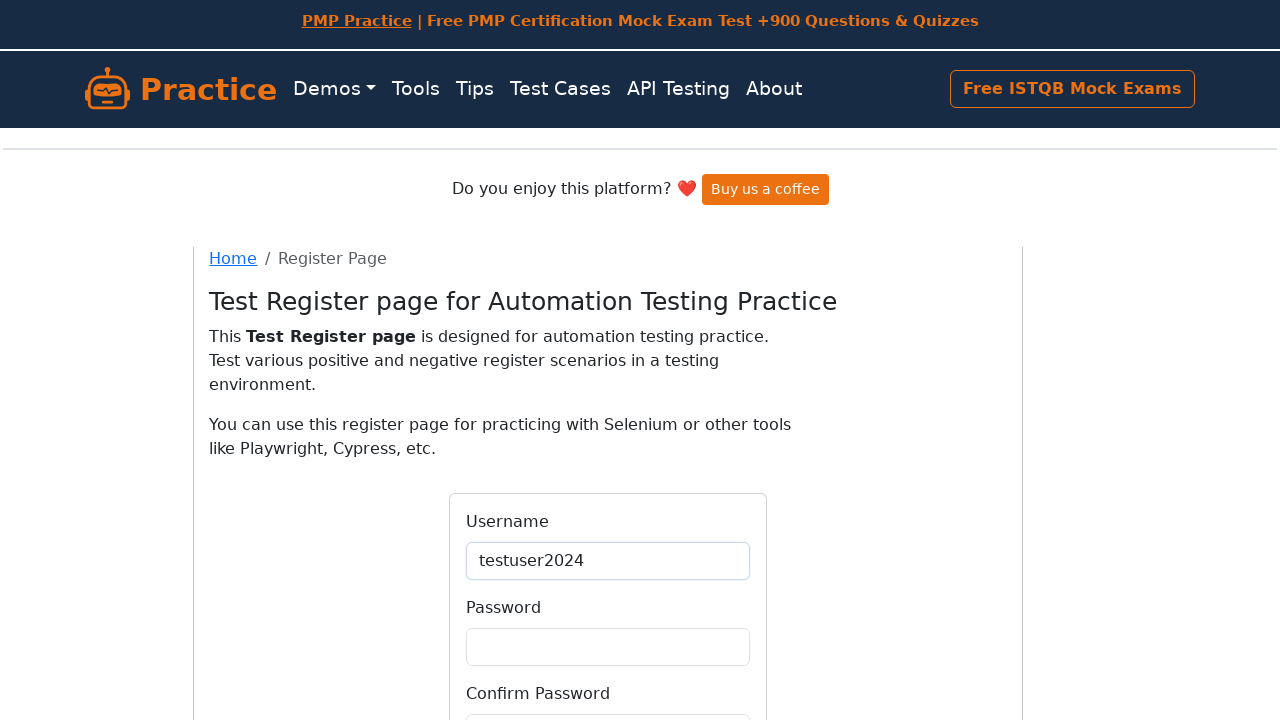

Filled password field with 'SecurePass123!' on #password
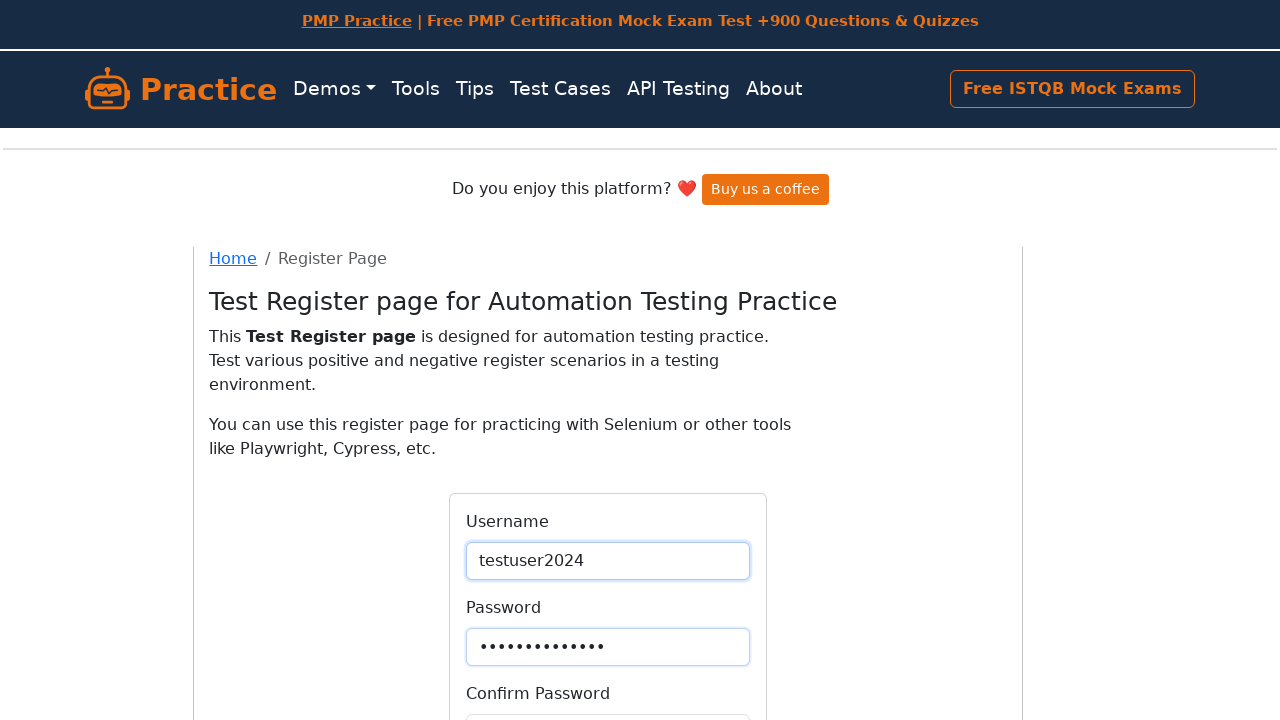

Filled confirm password field with 'SecurePass123!' on #confirmPassword
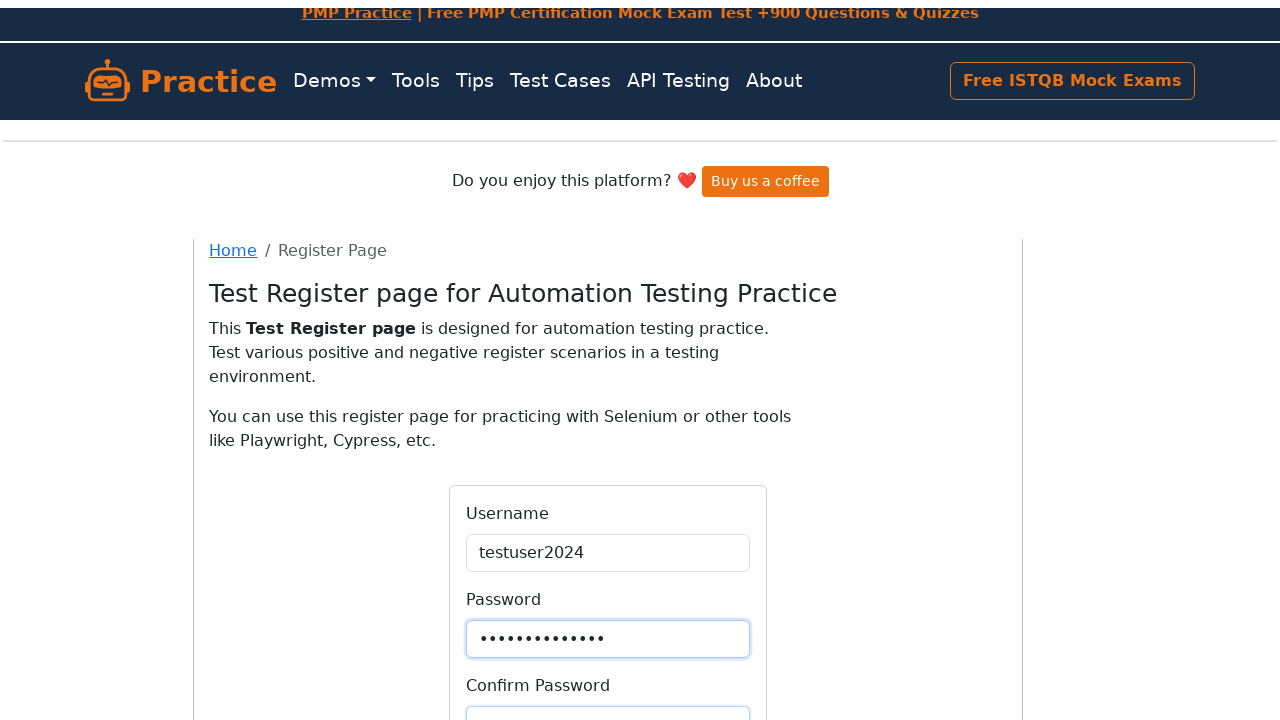

Clicked the Register button to submit the form at (608, 564) on button[type='submit']
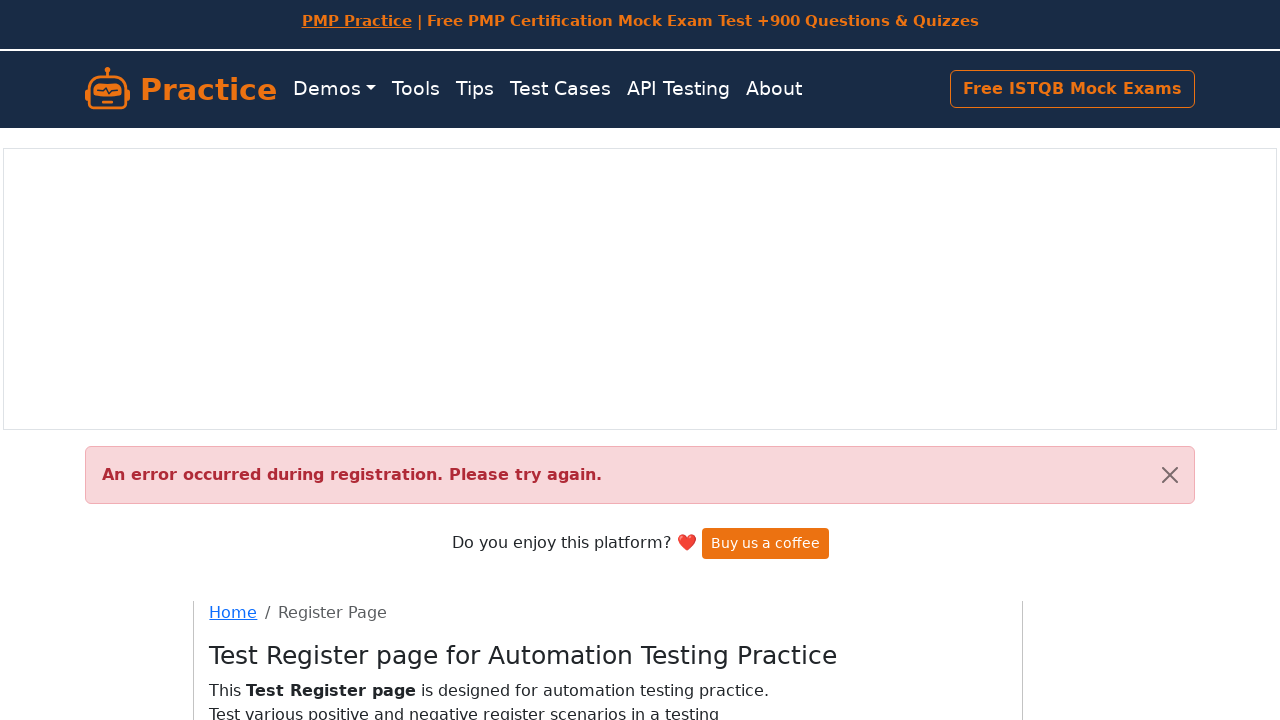

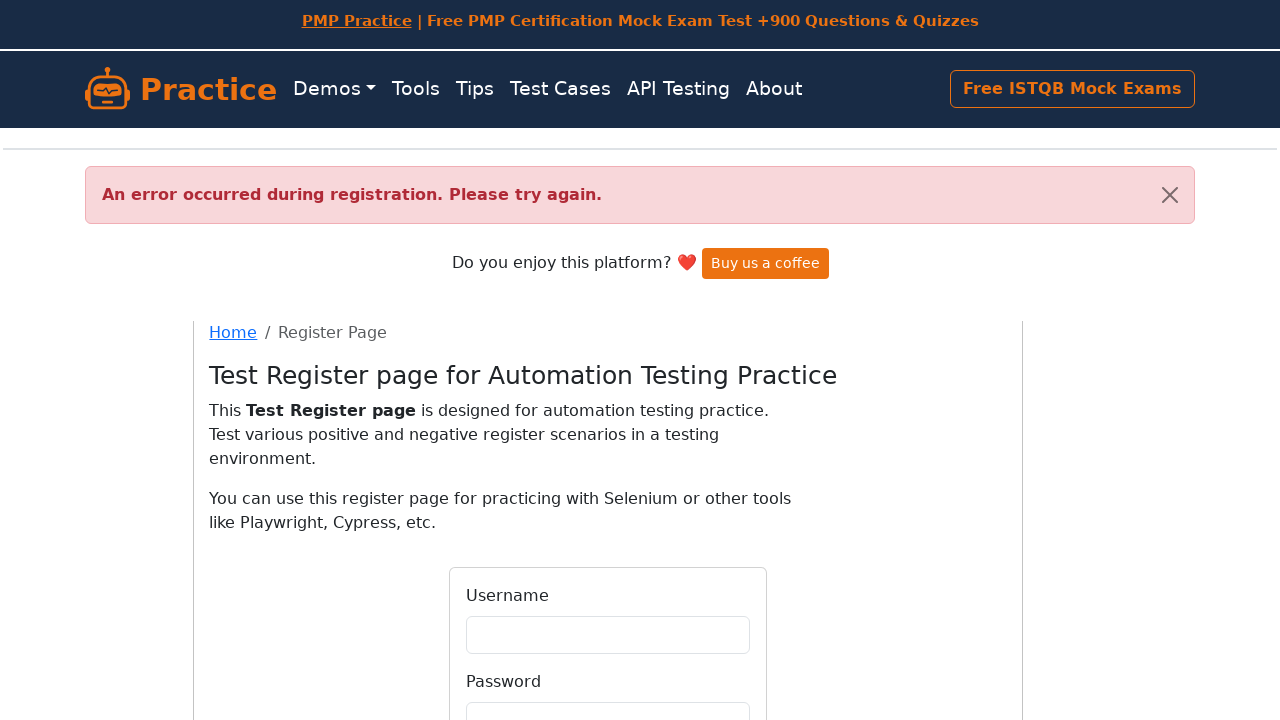